Tests mouse hover functionality by hovering over an element to reveal a submenu and then clicking on a submenu item

Starting URL: https://www.letskodeit.com/practice

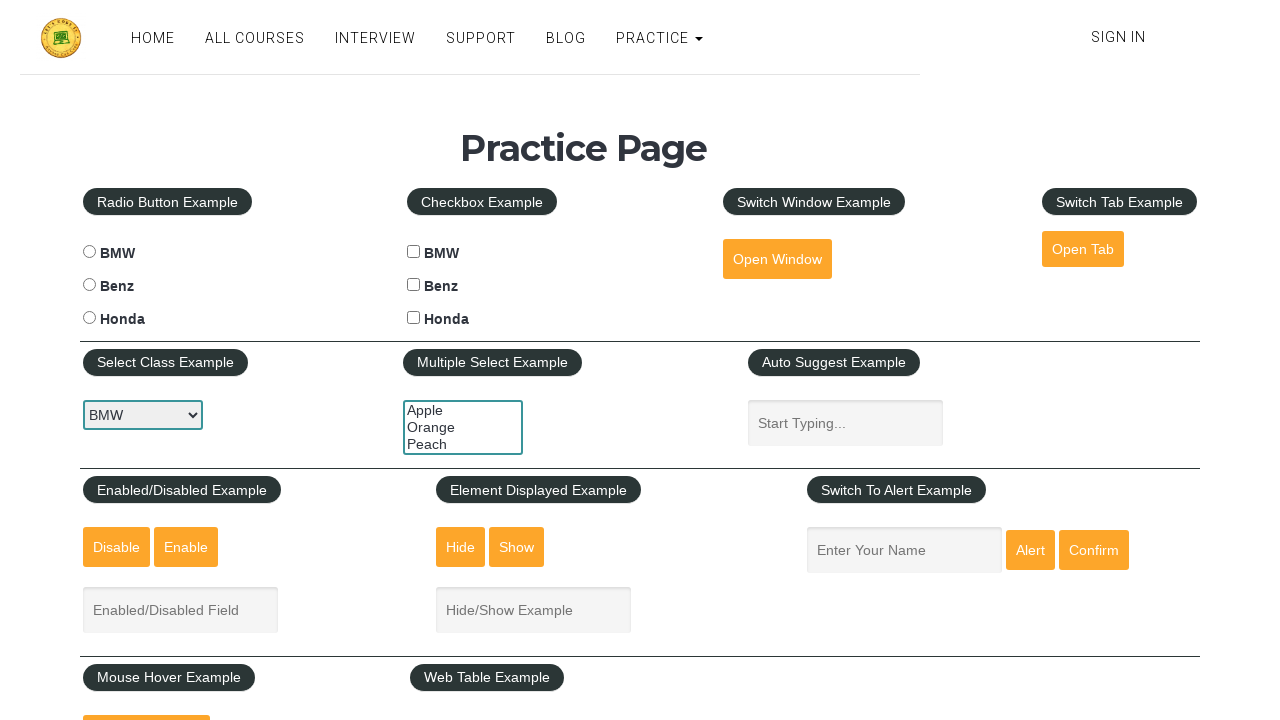

Scrolled down 700 pixels to reveal mouse hover element
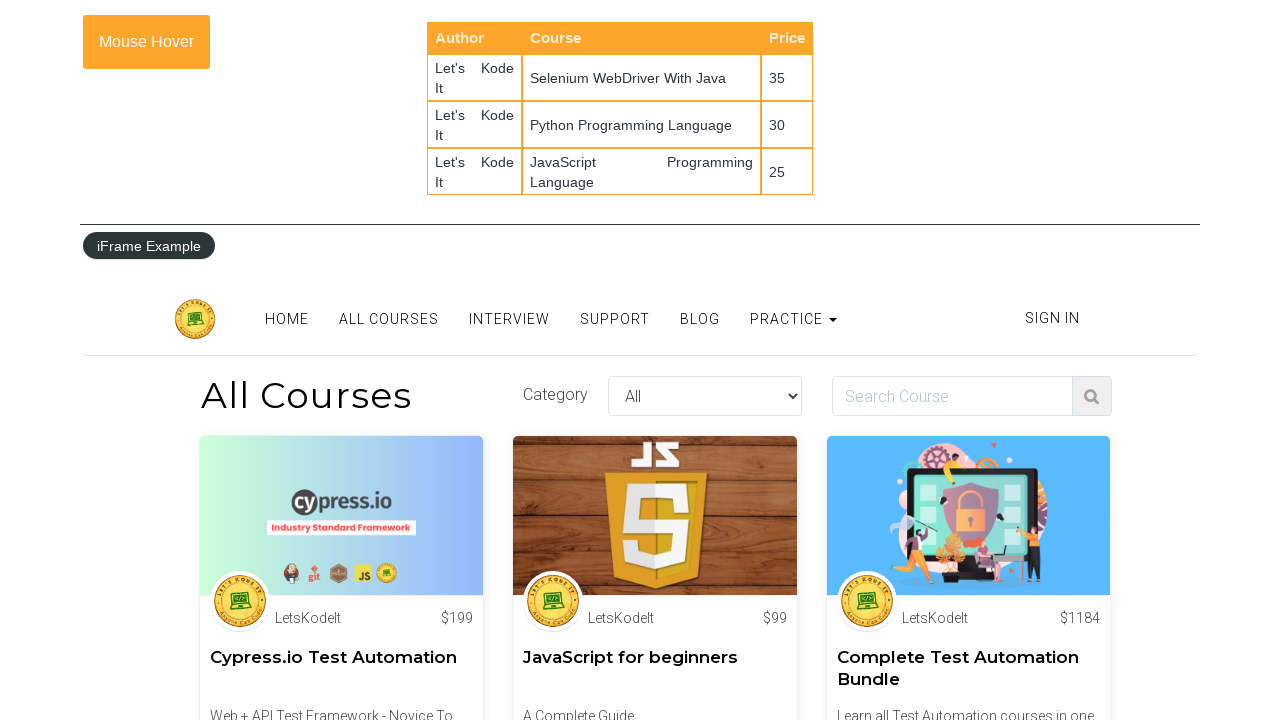

Hovered over mouse hover element to reveal submenu at (146, 42) on #mousehover
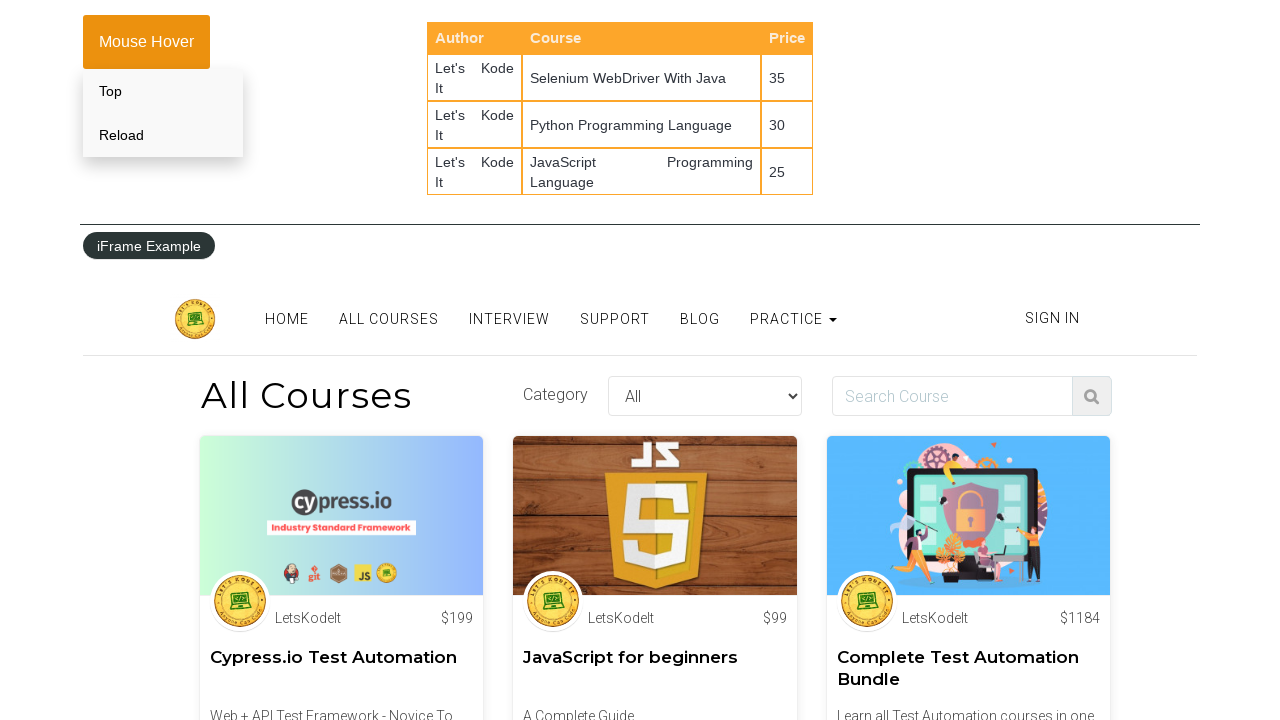

Waited 1 second for submenu to appear
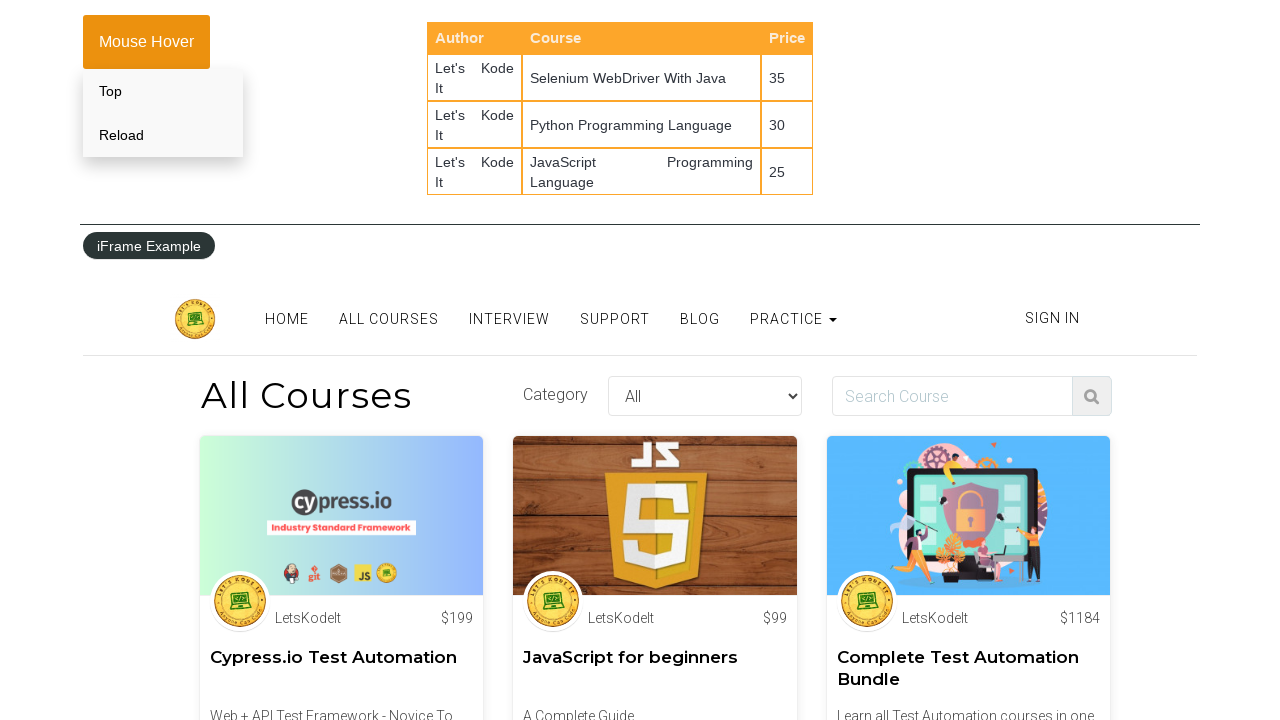

Clicked on 'Top' submenu item at (163, 91) on xpath=//div[@class='mouse-hover']//a[text()='Top']
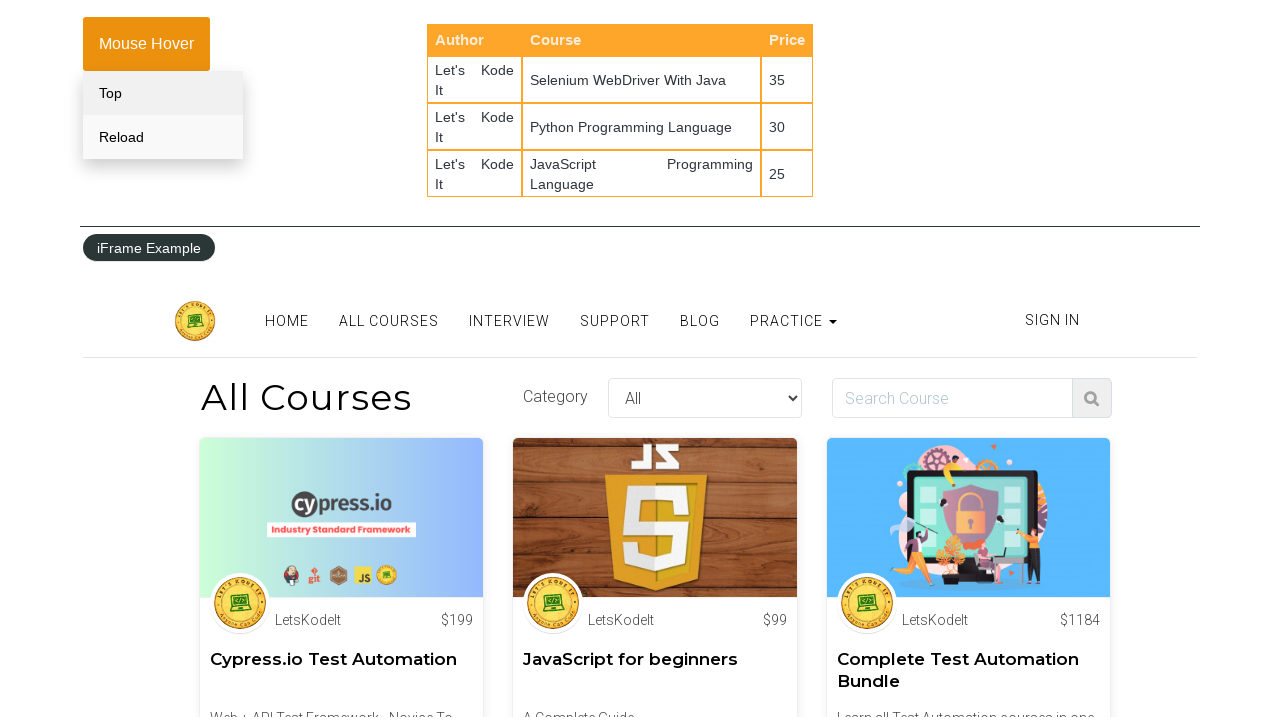

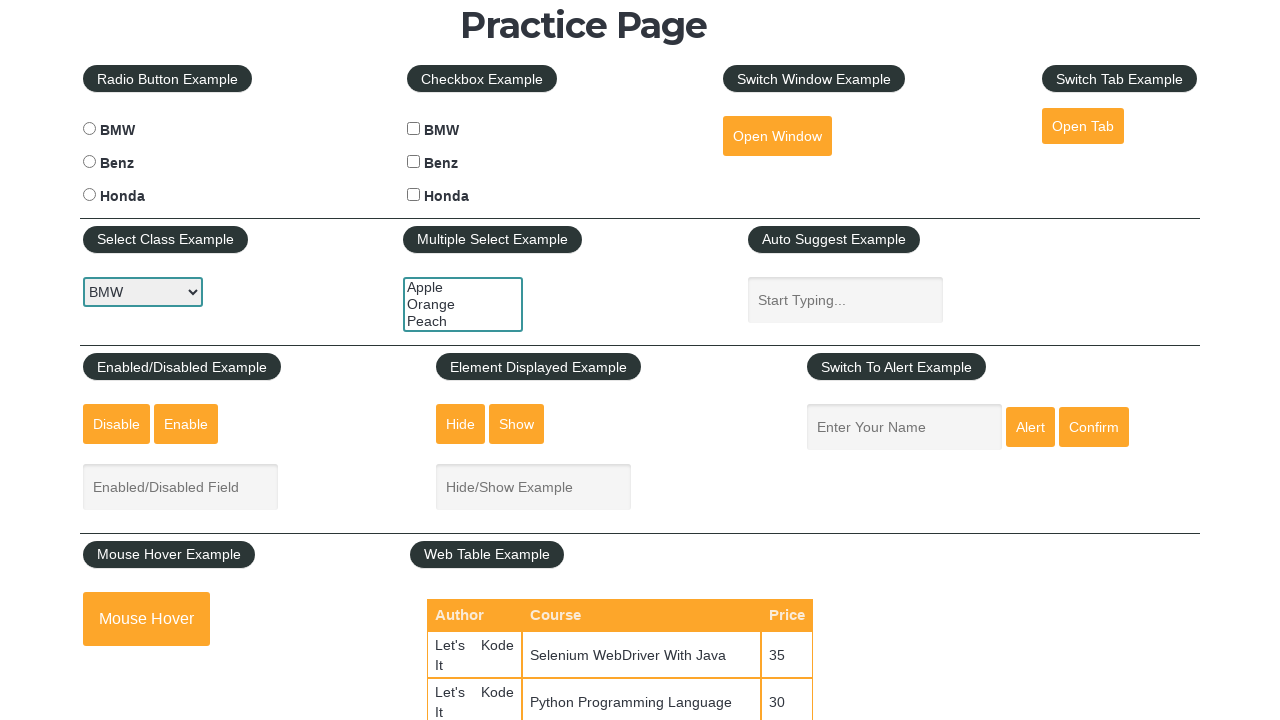